Tests bank manager functionality to open an account for an existing customer by selecting the customer and currency from dropdowns and submitting the form.

Starting URL: https://www.globalsqa.com/angularJs-protractor/BankingProject/#/login

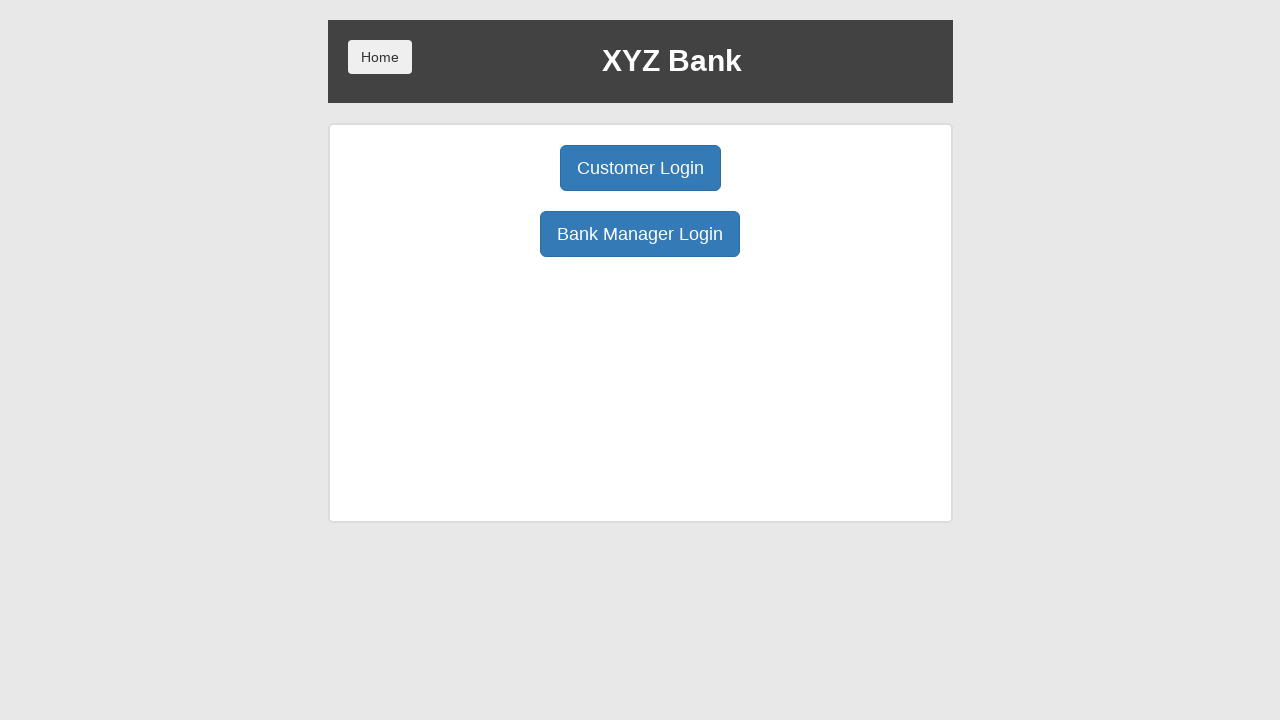

Clicked Bank Manager button at (640, 234) on button[ng-click="manager()"]
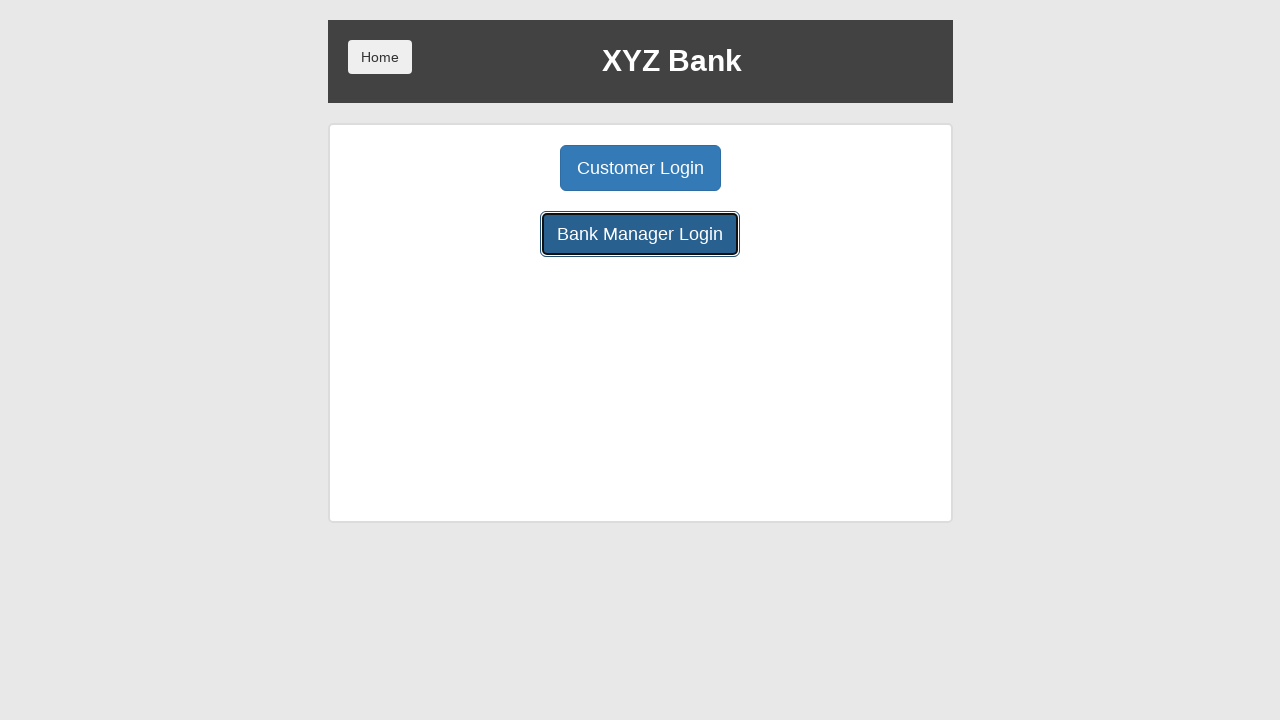

Clicked Open Account button at (654, 168) on button[ng-click="openAccount()"]
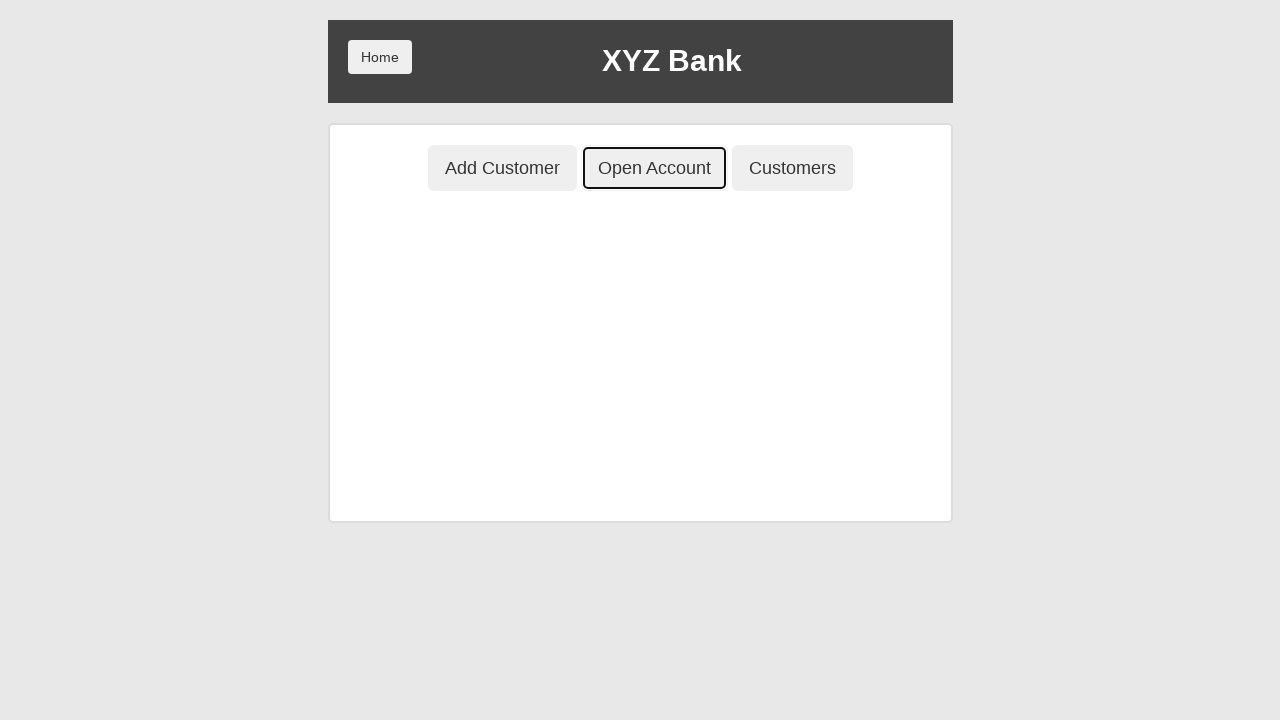

Selected 'Harry Potter' from customer dropdown on select[ng-model="custId"]
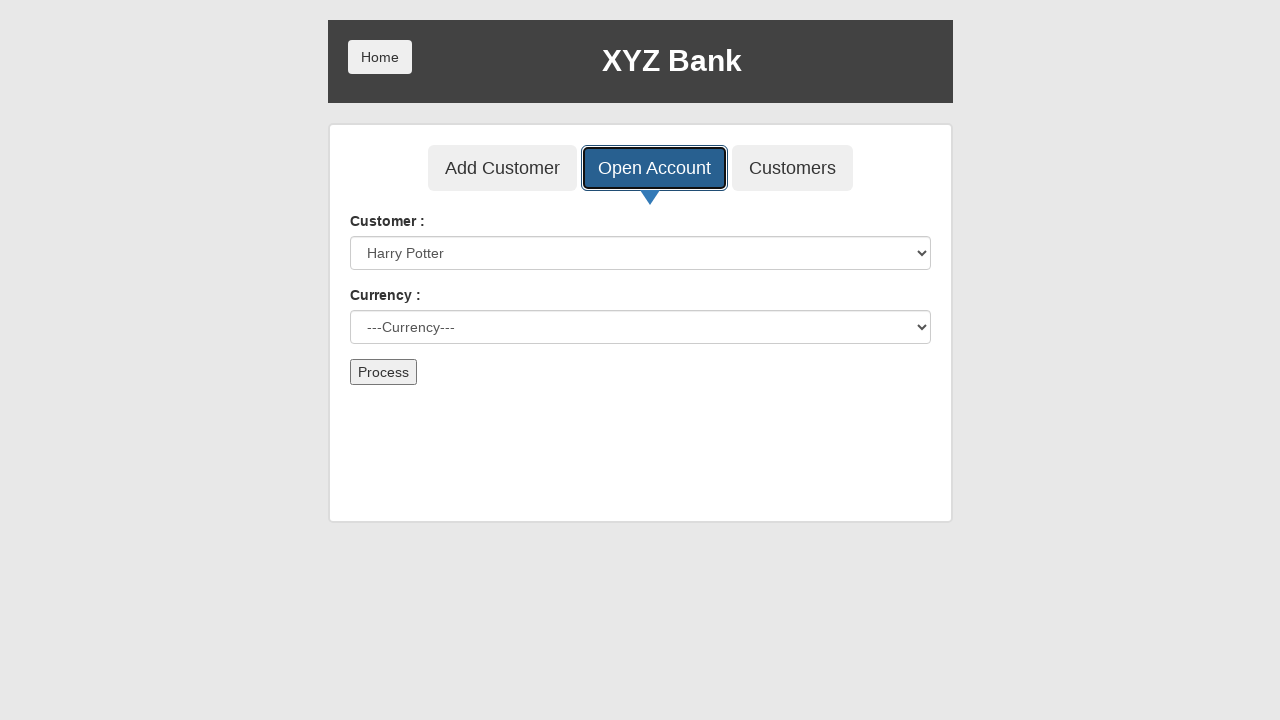

Selected 'Dollar' from currency dropdown on select[ng-model="currency"]
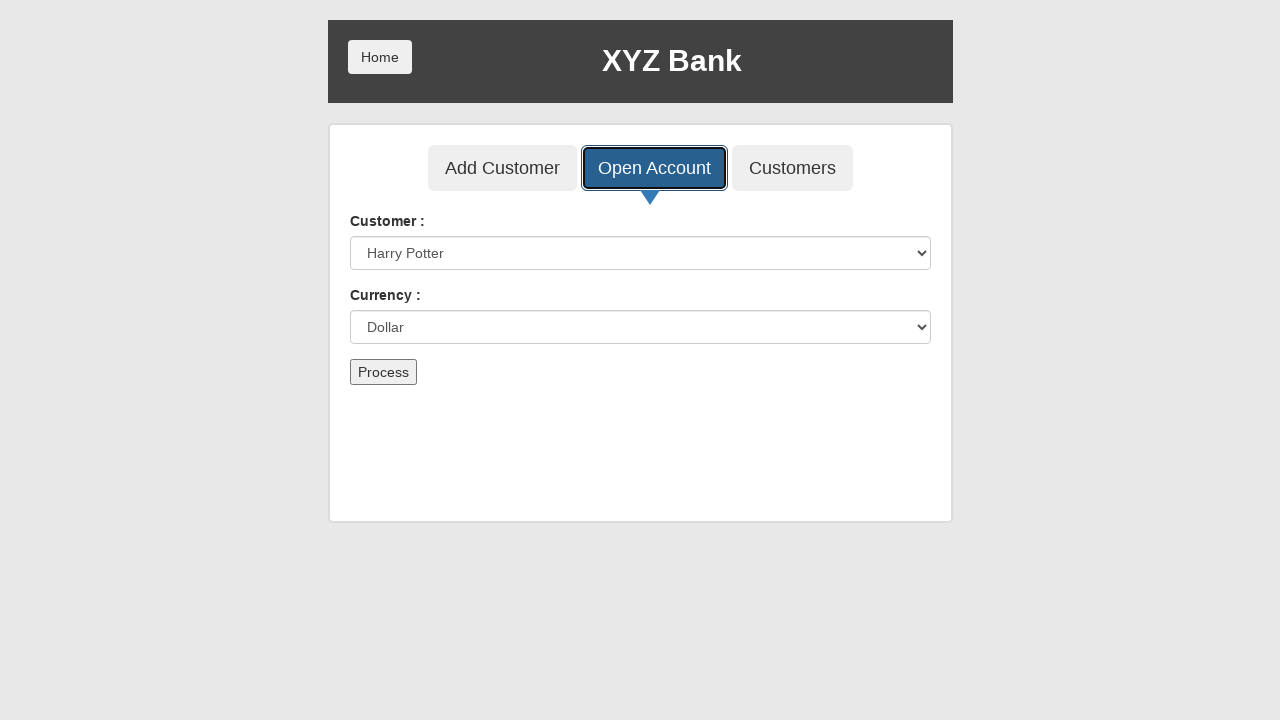

Set up dialog handler to accept confirmation
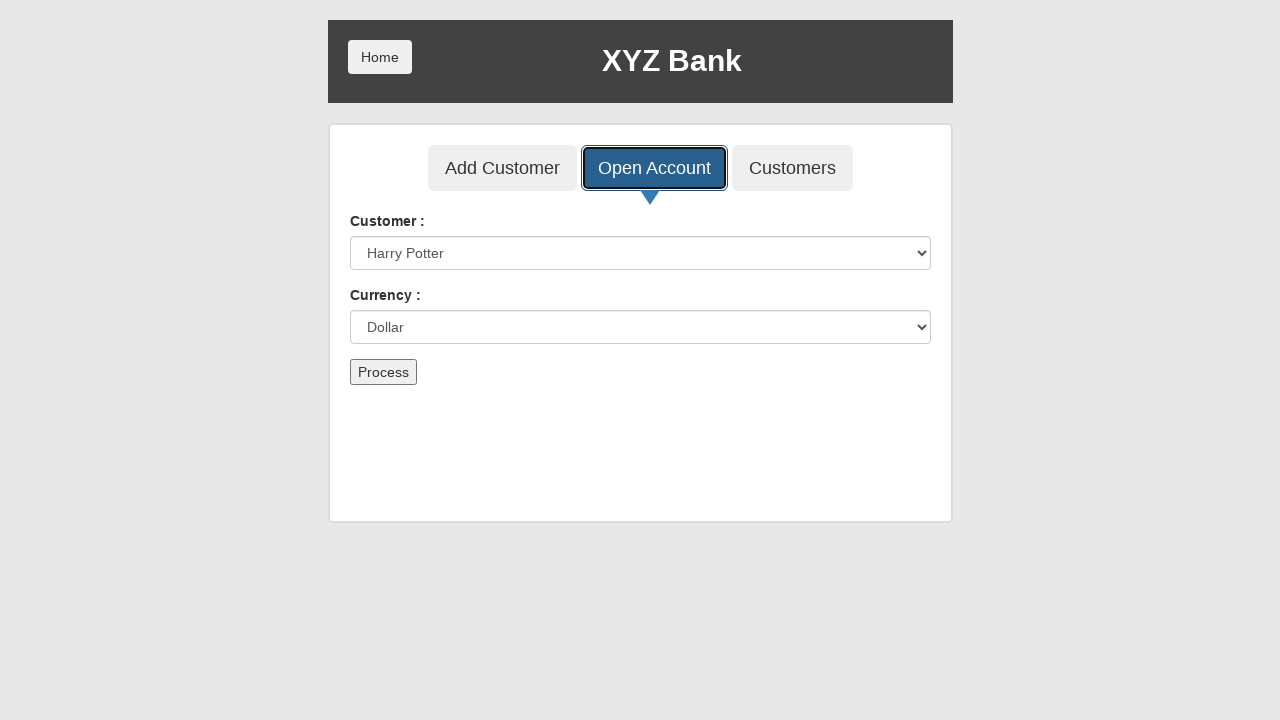

Clicked submit button to create account at (383, 372) on button[type="submit"]
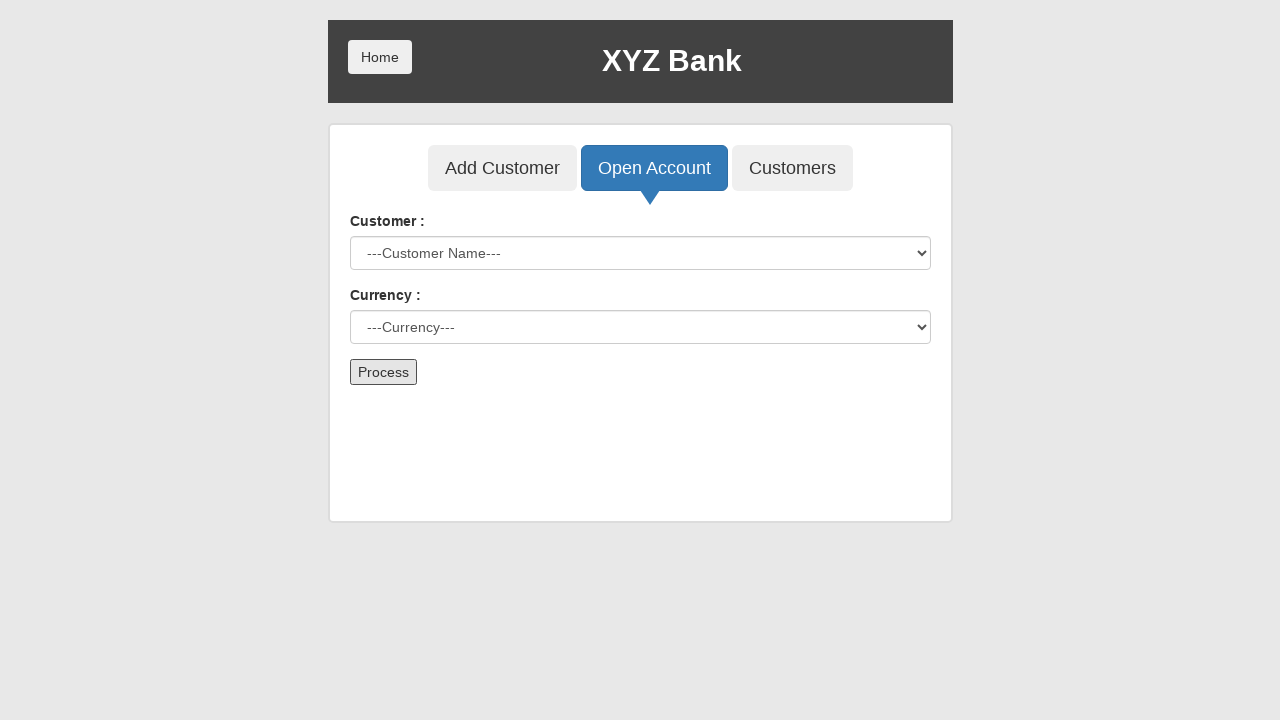

Waited for success confirmation
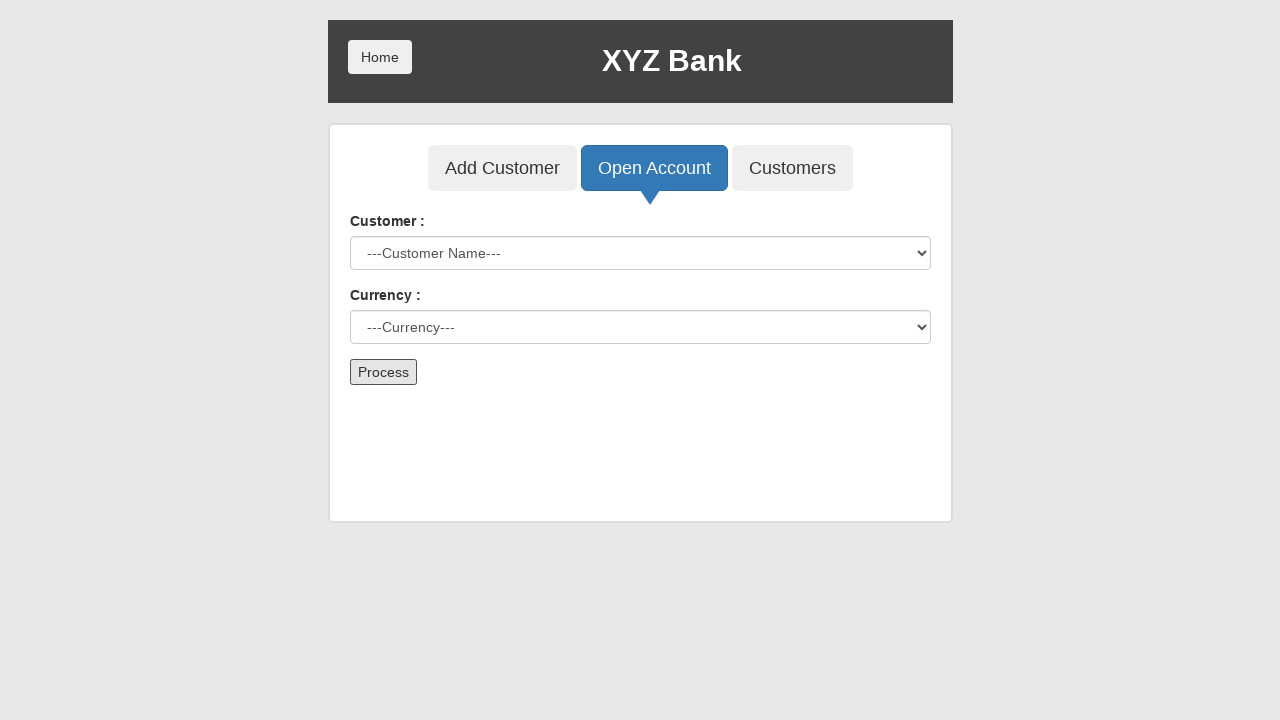

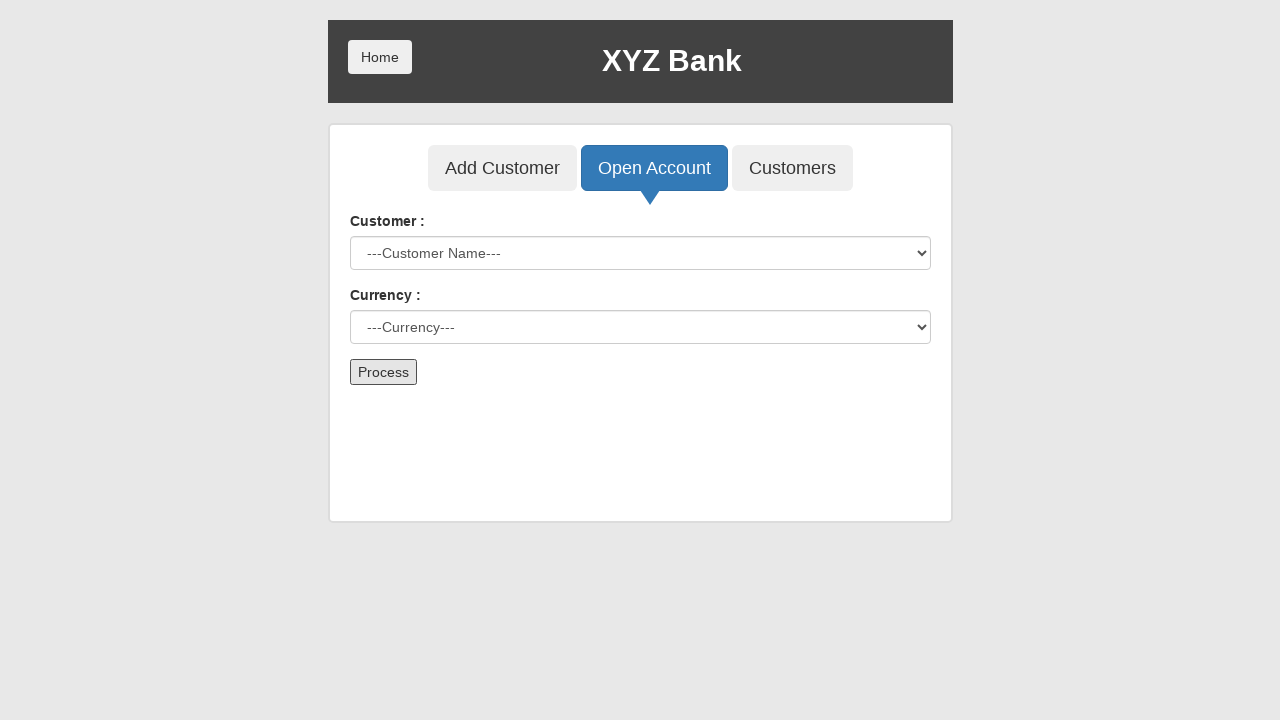